Tests checking multiple checkboxes and verifying all are submitted

Starting URL: https://www.qa-practice.com/elements/checkbox/mult_checkbox

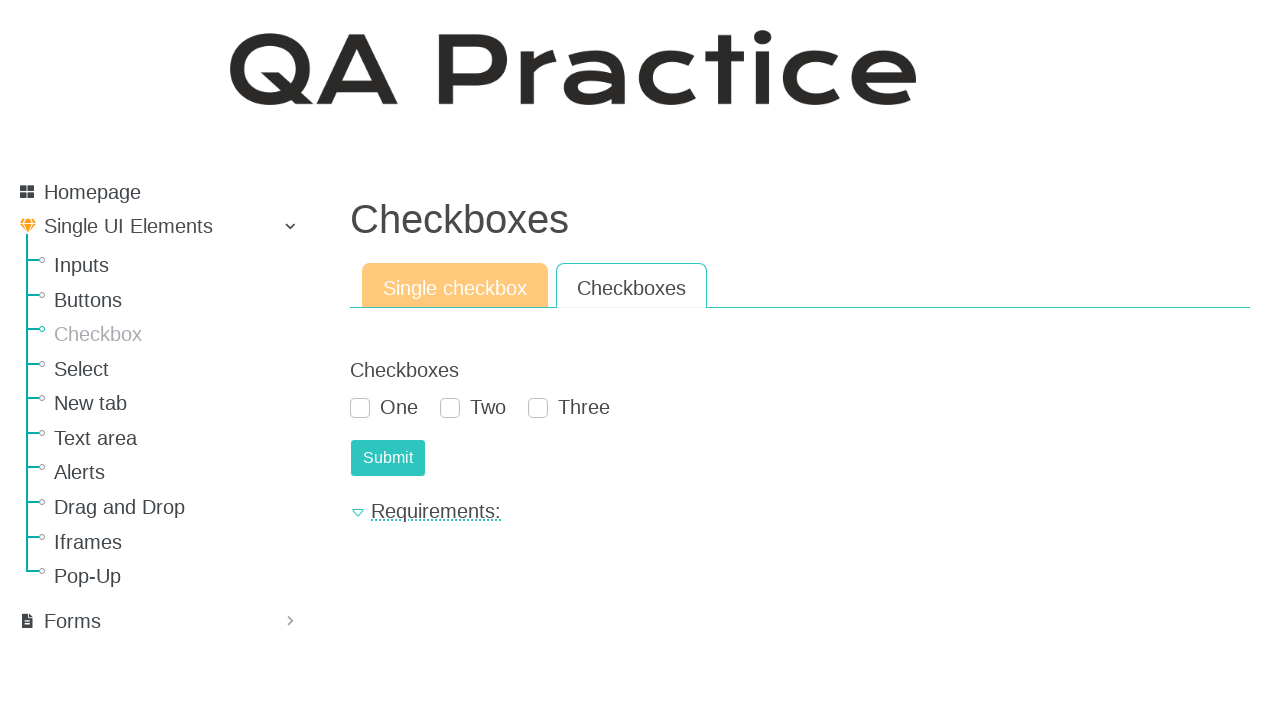

Clicked checkbox with value 'one'
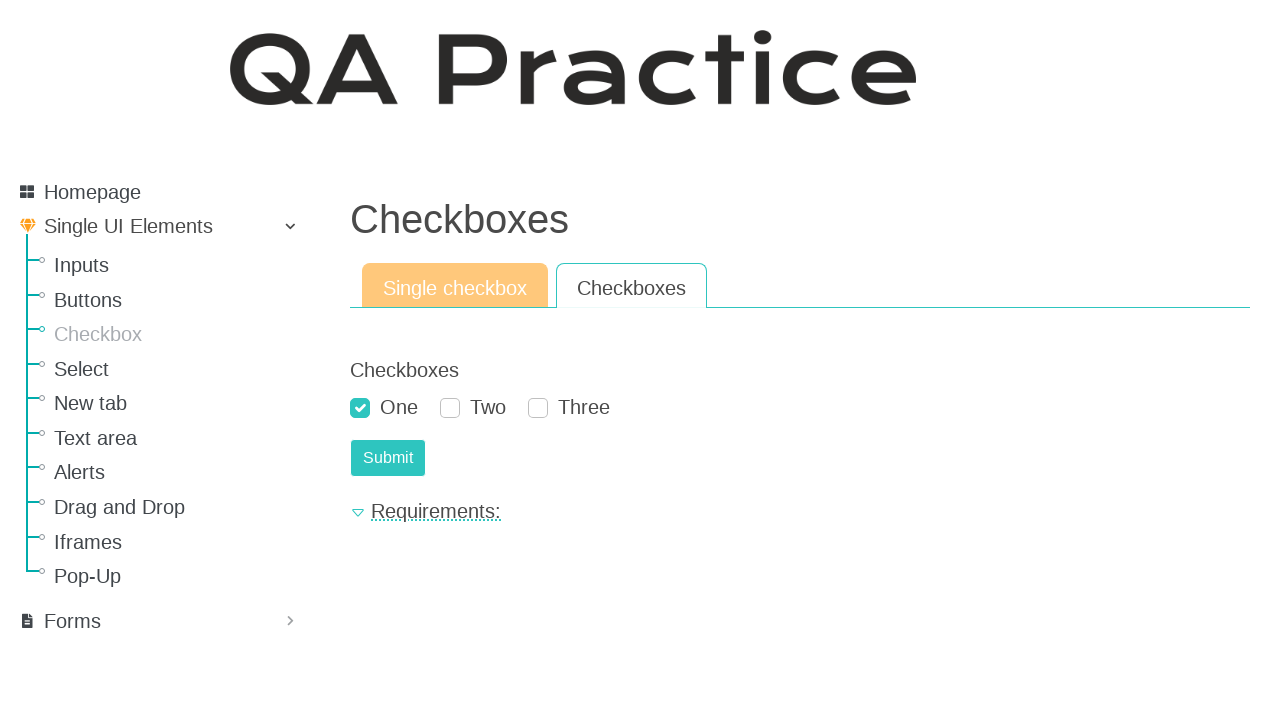

Clicked checkbox with value 'two'
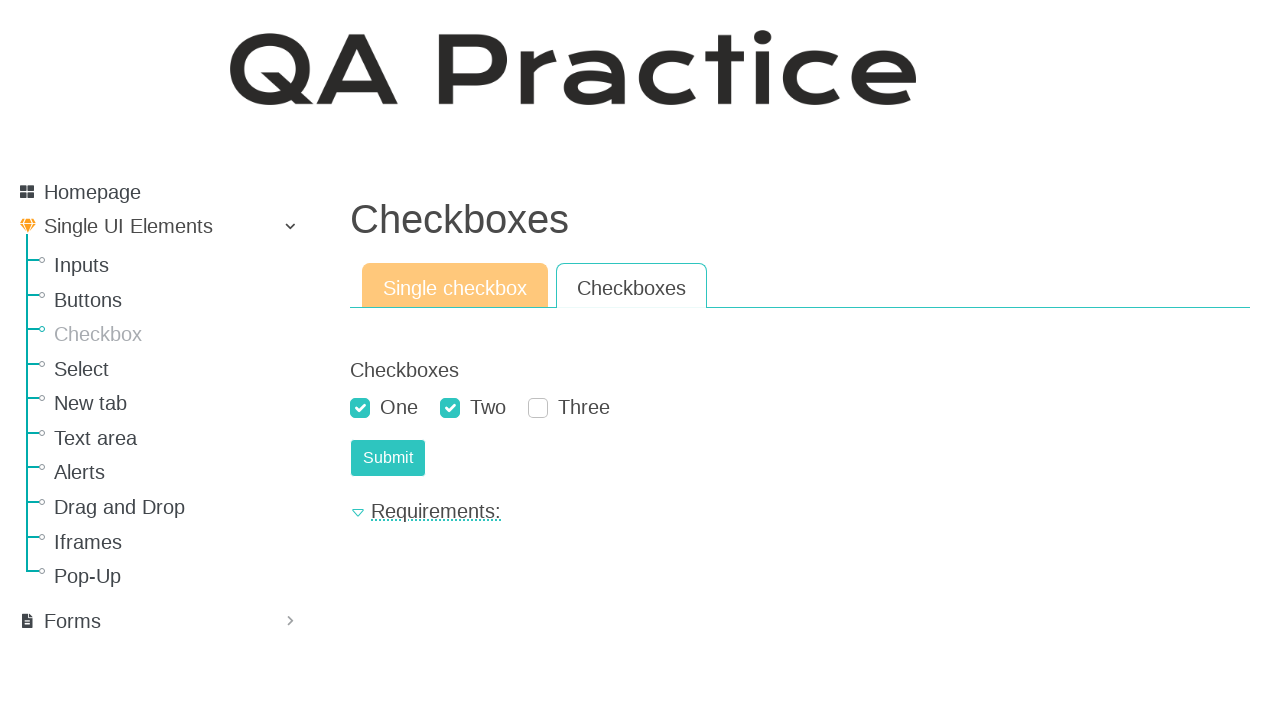

Clicked checkbox with value 'three'
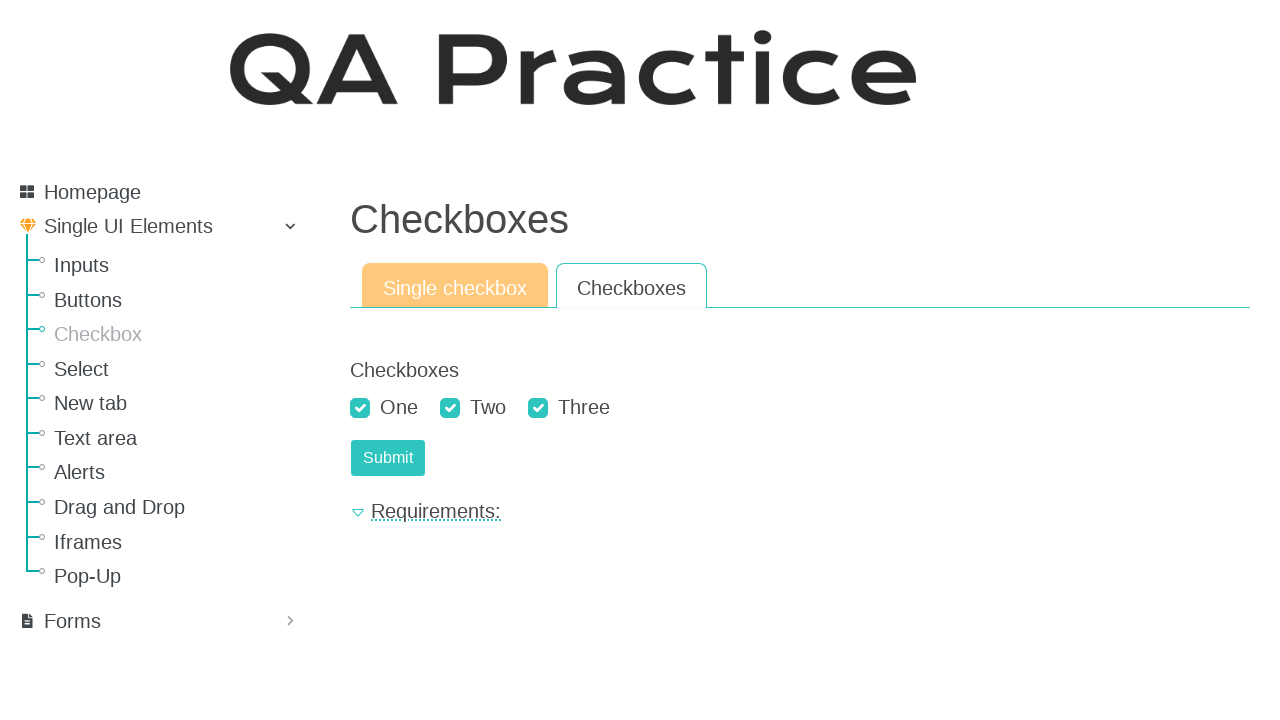

Clicked Submit button to submit all selected checkboxes
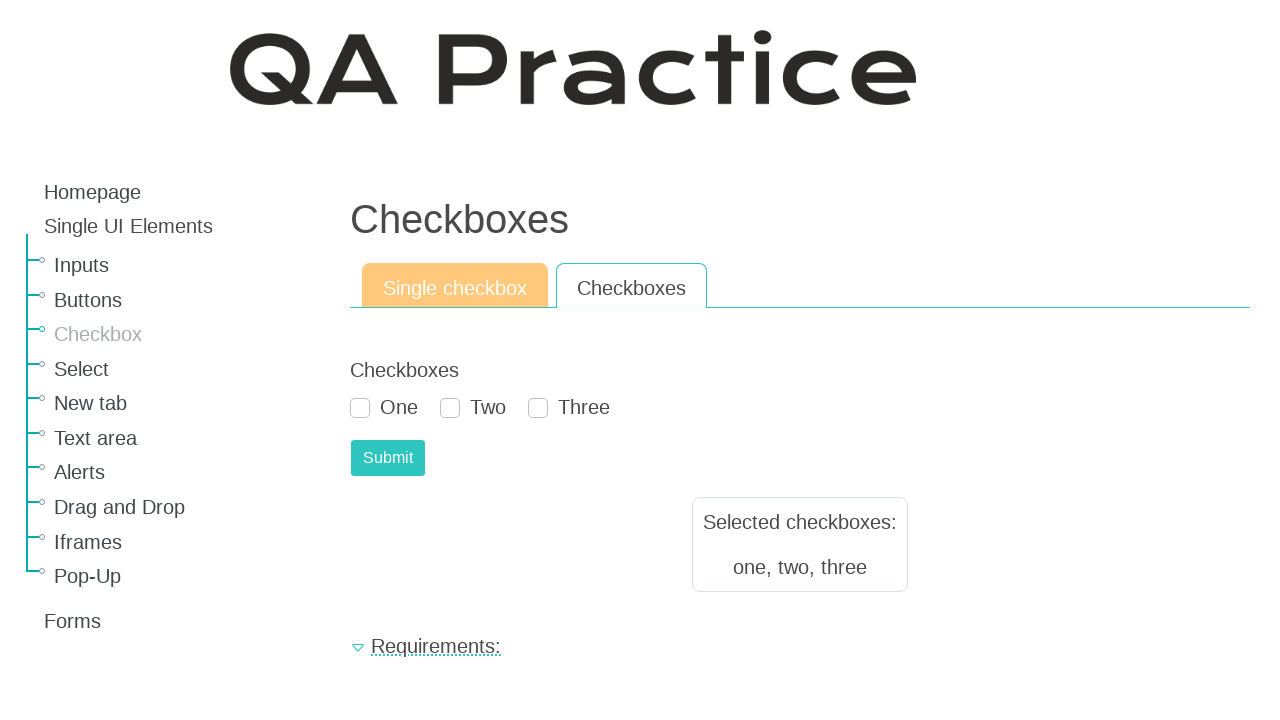

Verified all three checkboxes were submitted successfully
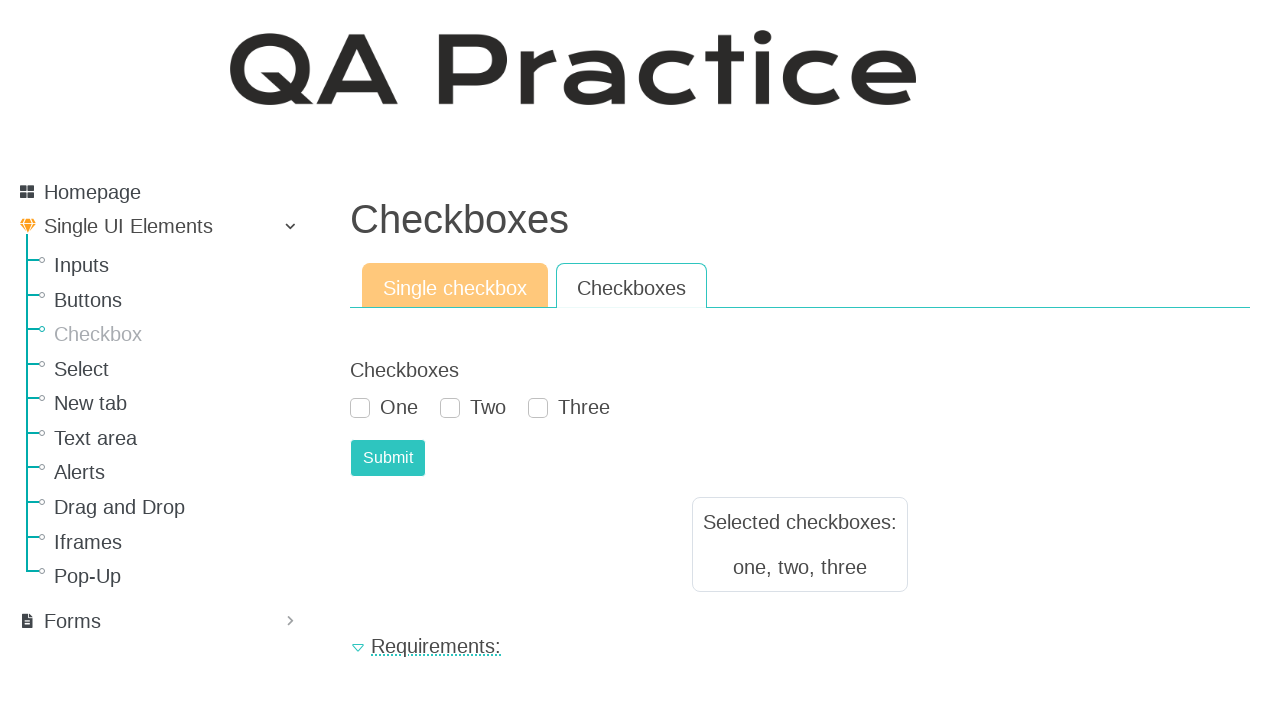

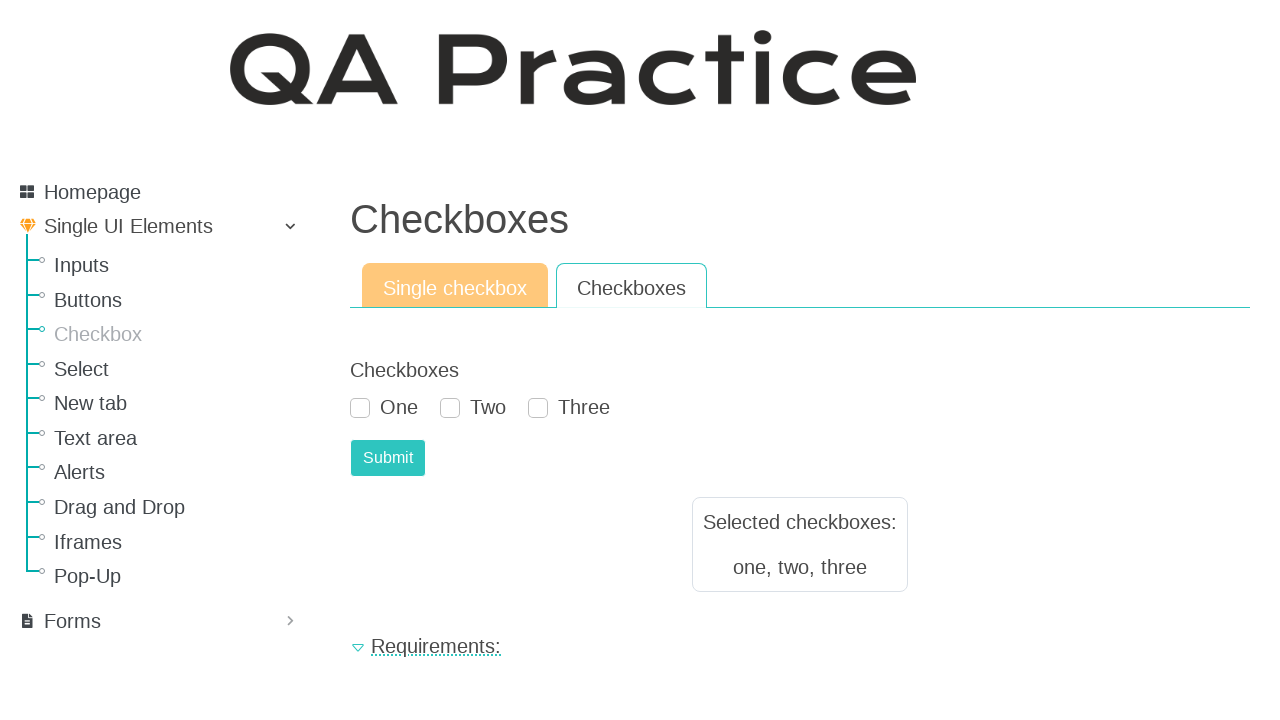